Tests registration form validation with invalid email format by filling all fields with an invalid email address and verifying email error messages

Starting URL: https://alada.vn/tai-khoan/dang-ky.html

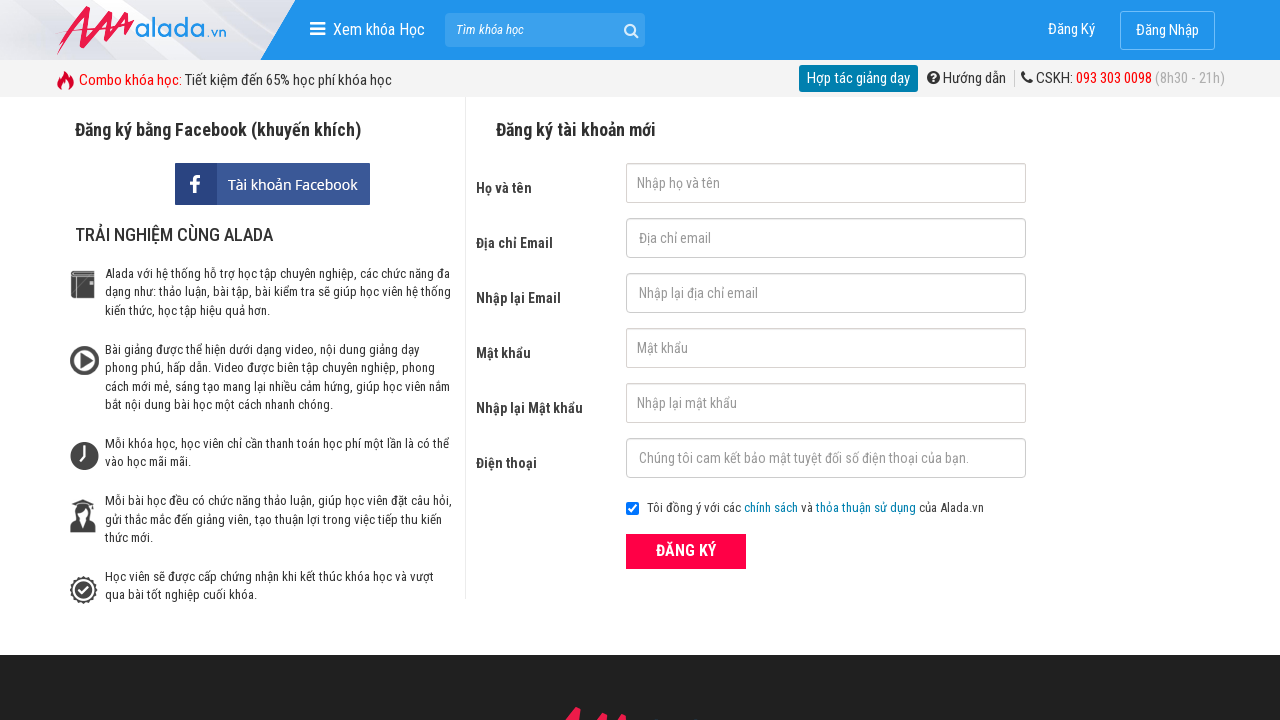

Filled name field with 'Jacky' on #txtFirstname
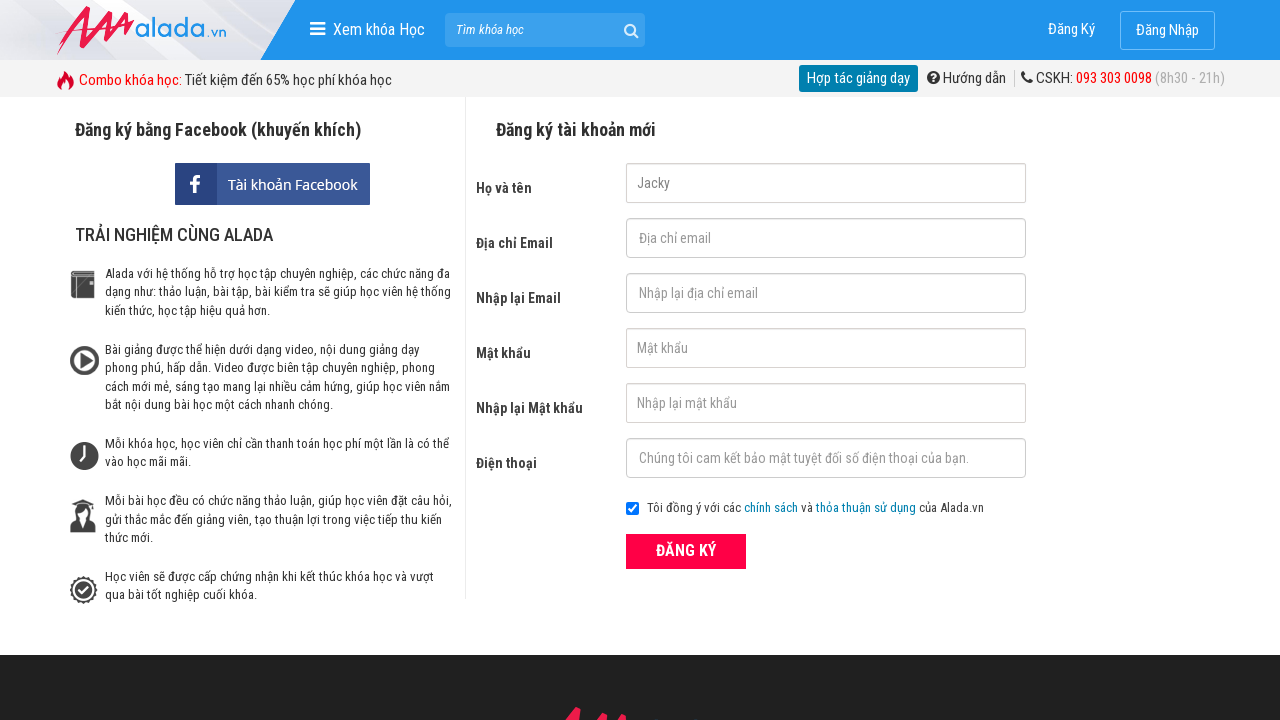

Filled email field with invalid email 'abc@bdf@hhh' on #txtEmail
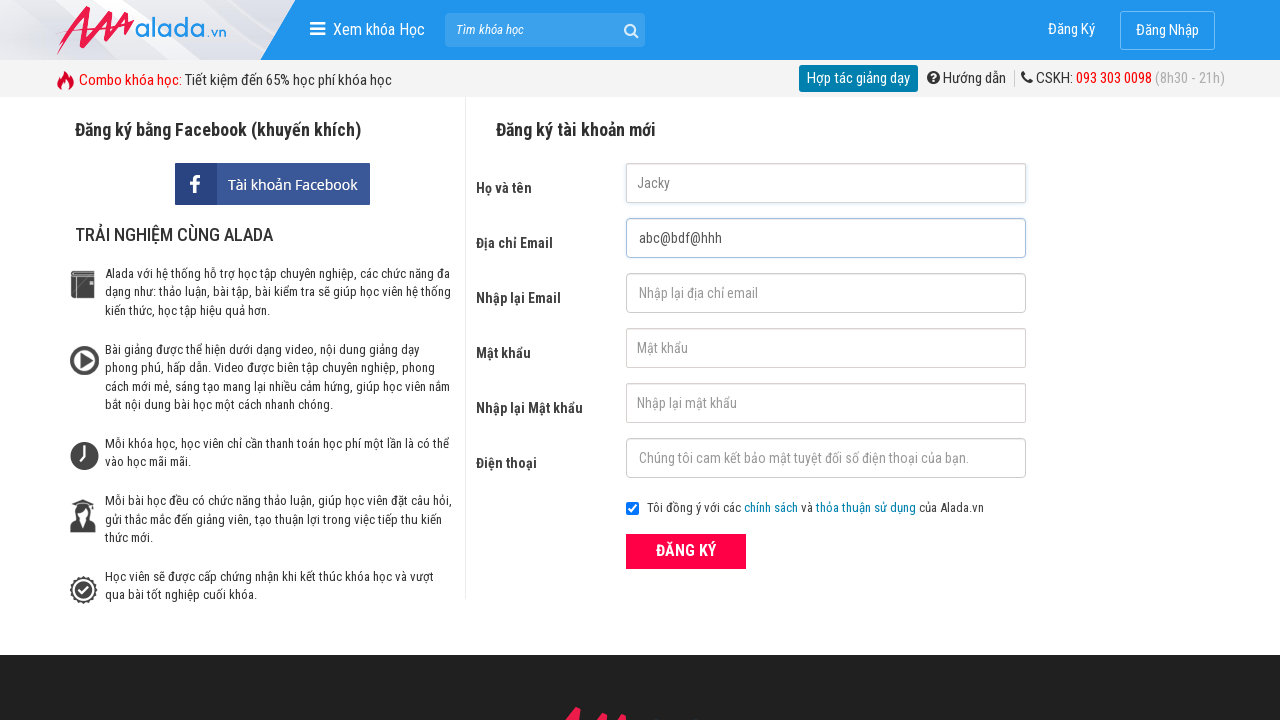

Filled confirm email field with same invalid email 'abc@bdf@hhh' on #txtCEmail
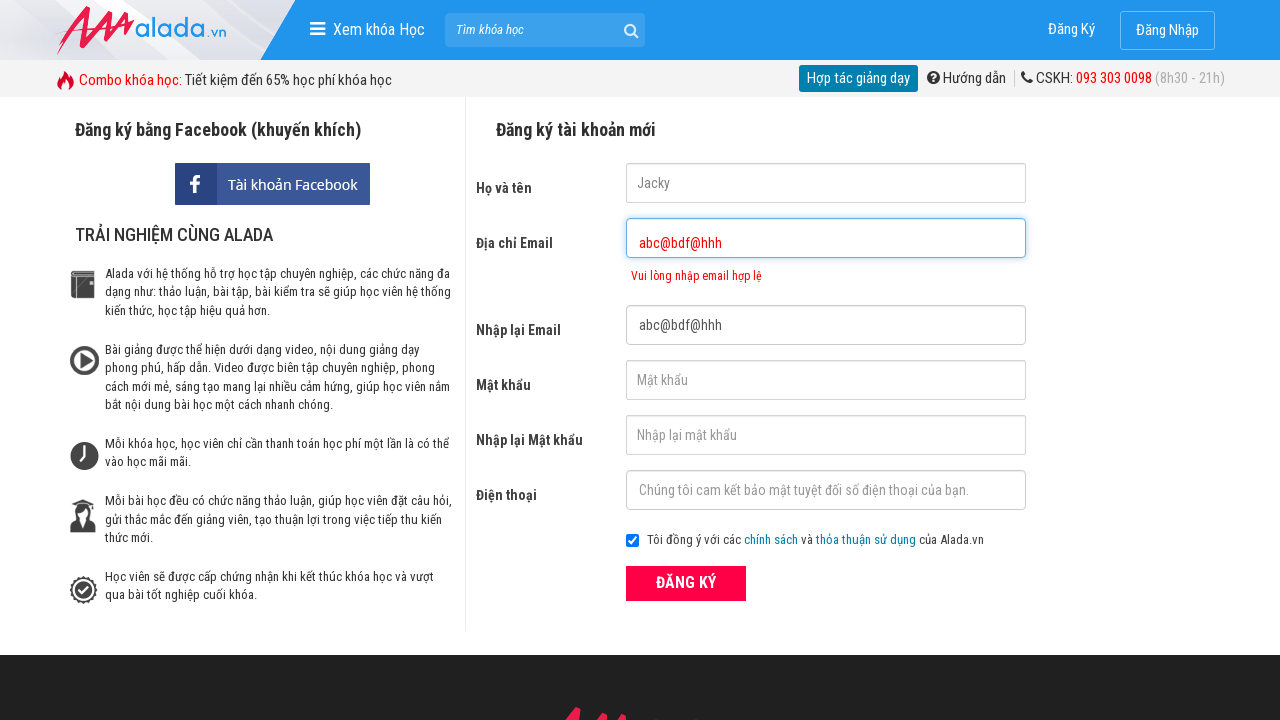

Filled password field with '123456789' on #txtPassword
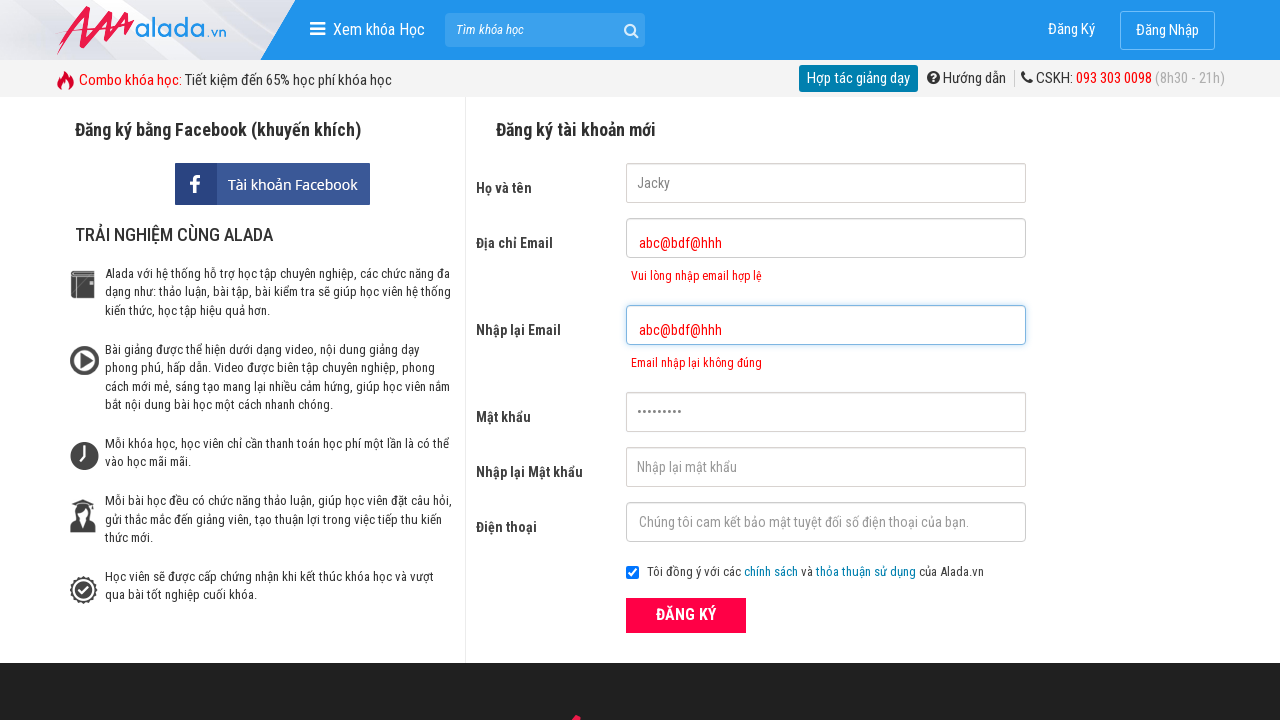

Filled confirm password field with '123456789' on #txtCPassword
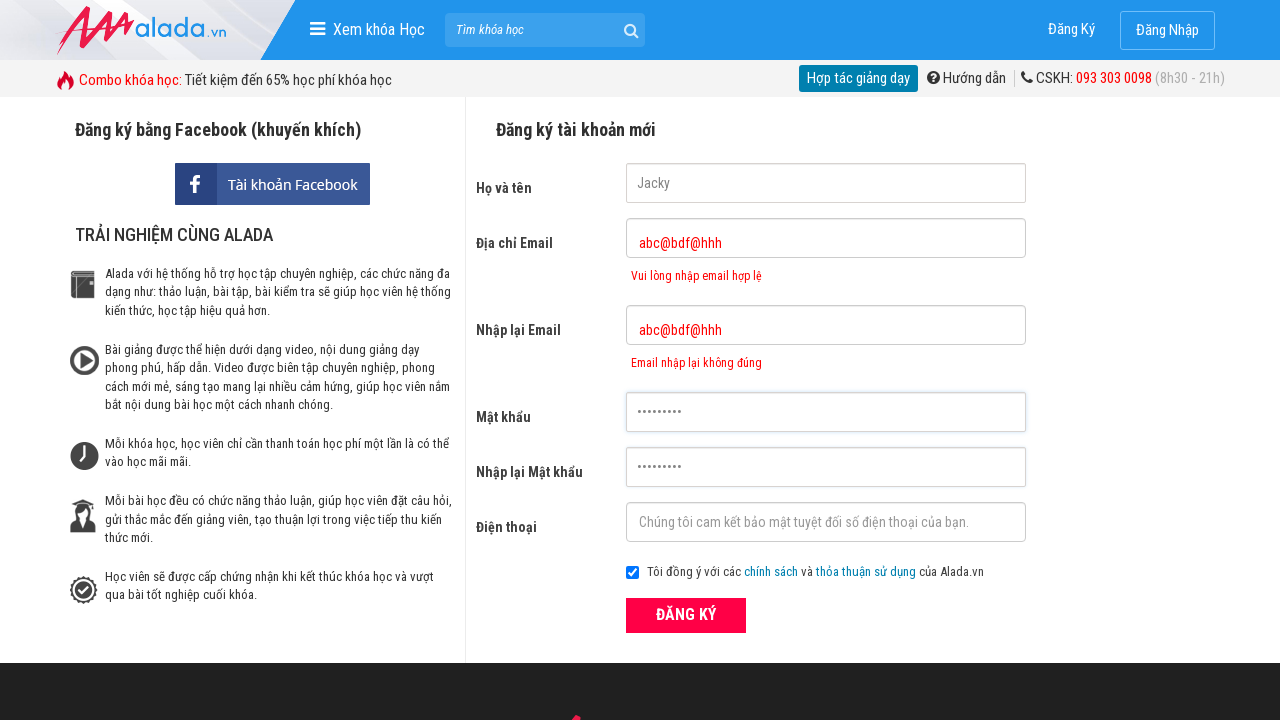

Filled phone number field with '0379076984' on #txtPhone
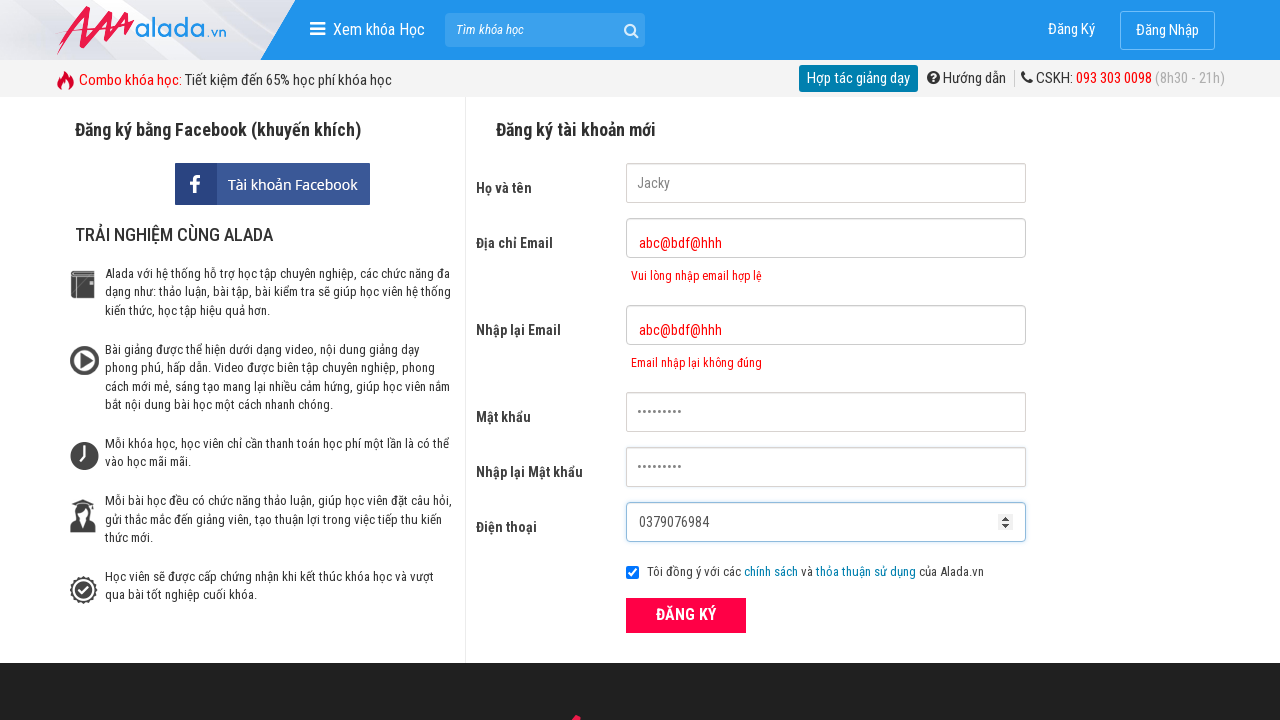

Clicked register button to submit form at (686, 615) on #frmLogin > div > div.field_btn > button
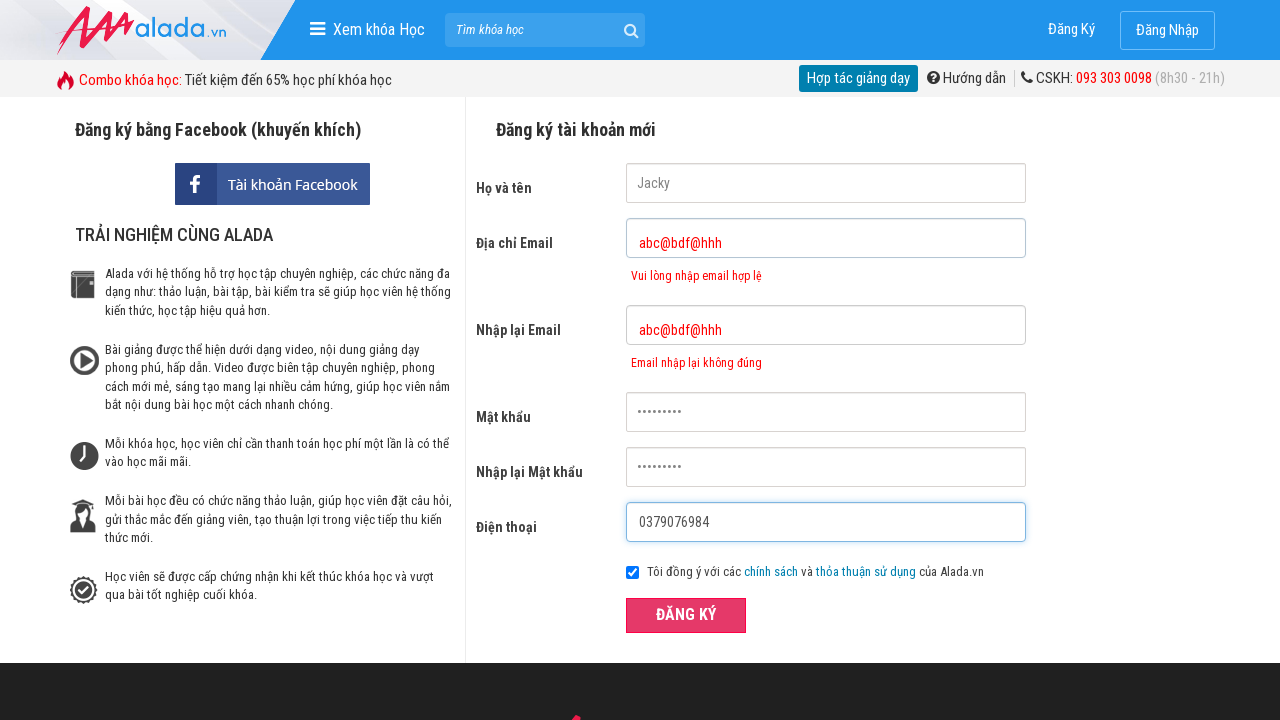

Email error message appeared
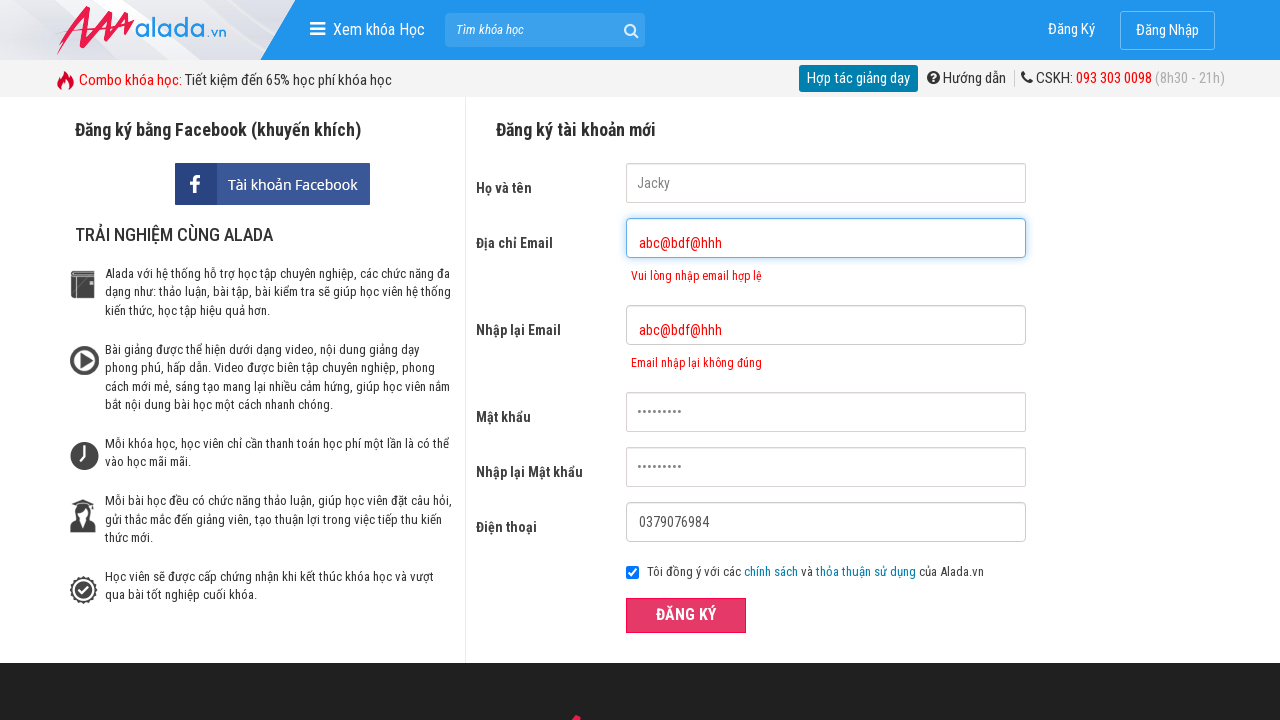

Confirm email error message appeared
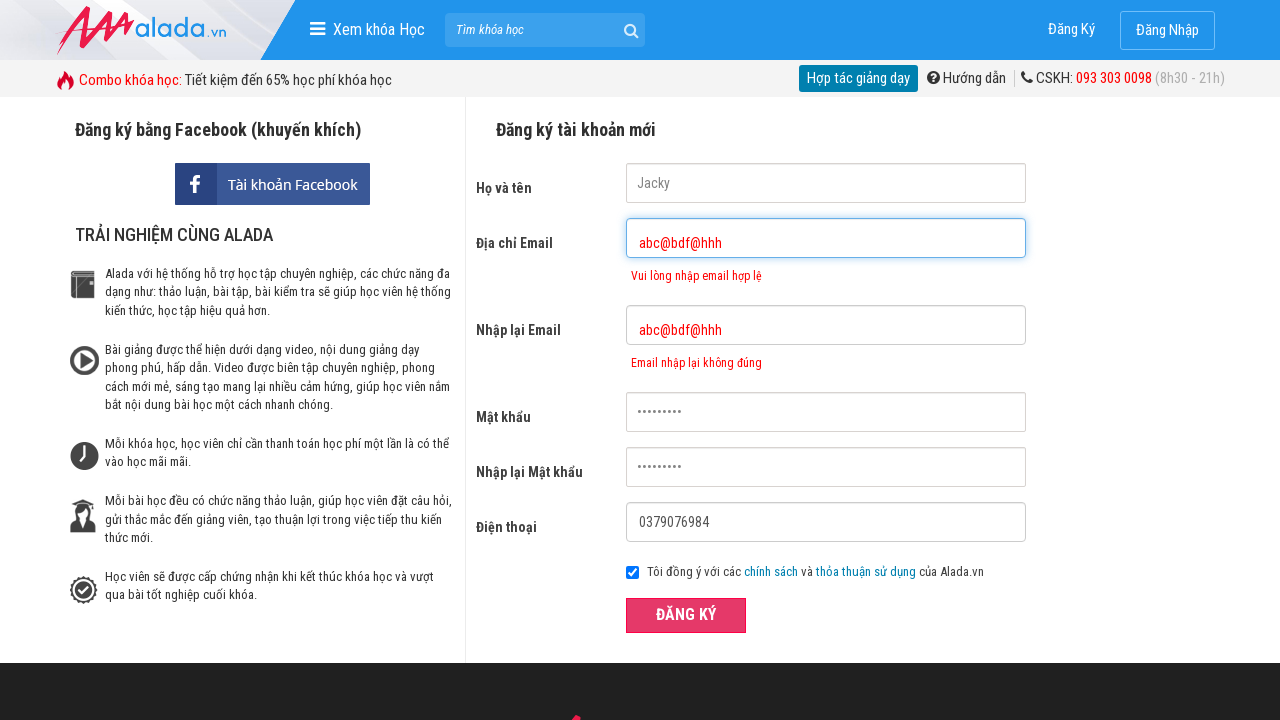

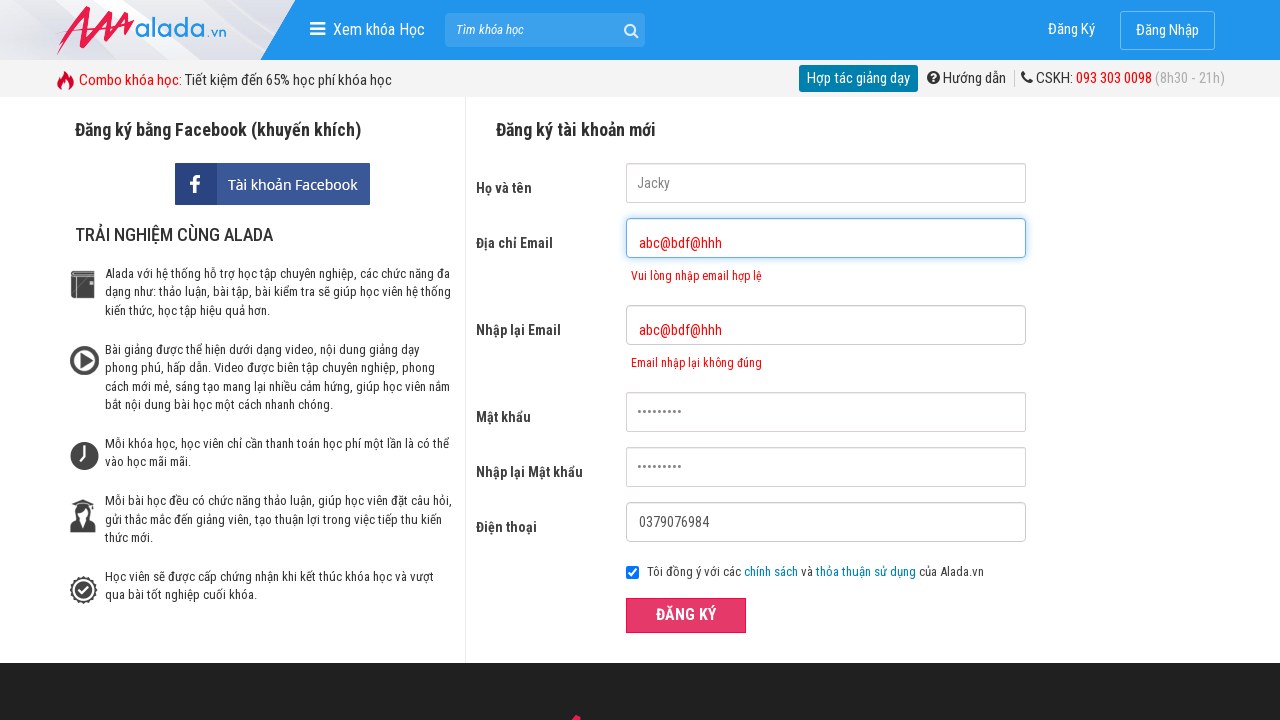